Tests the last name input field by entering text and verifying it was entered correctly

Starting URL: https://demoqa.com/automation-practice-form

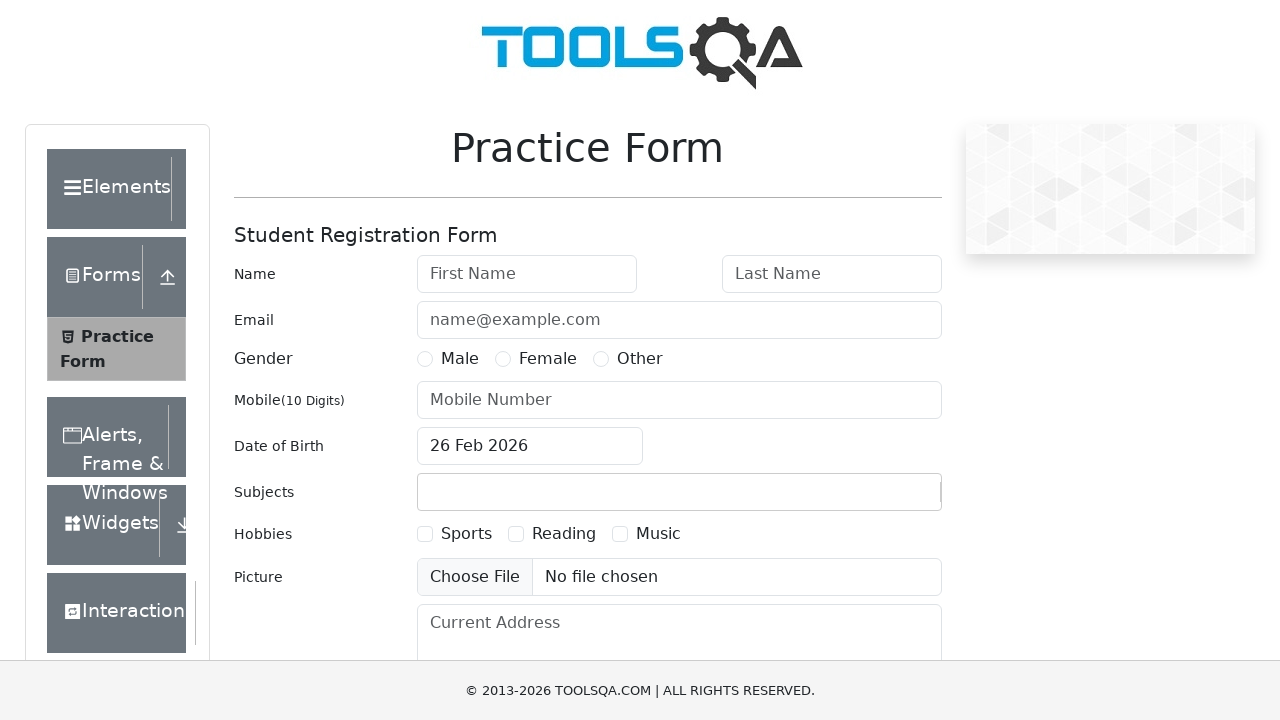

Filled last name field with 'LASTEXAMPLE' on #lastName
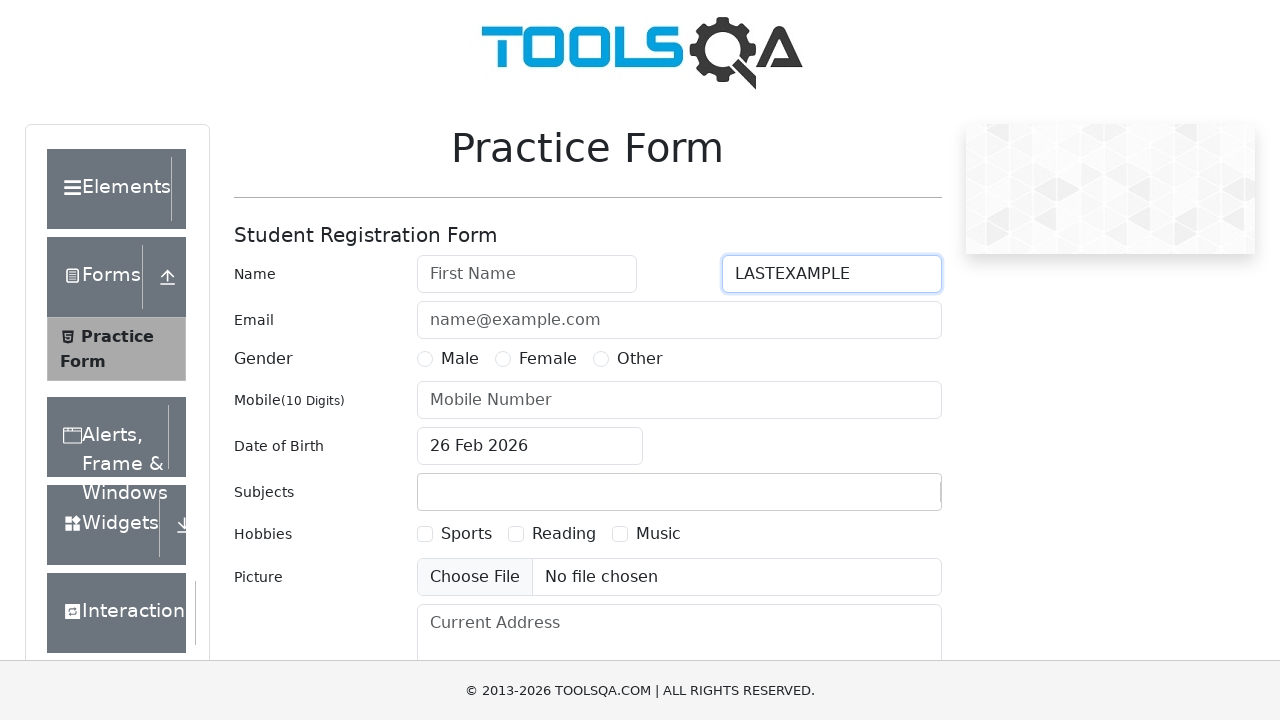

Verified that last name field contains 'LASTEXAMPLE'
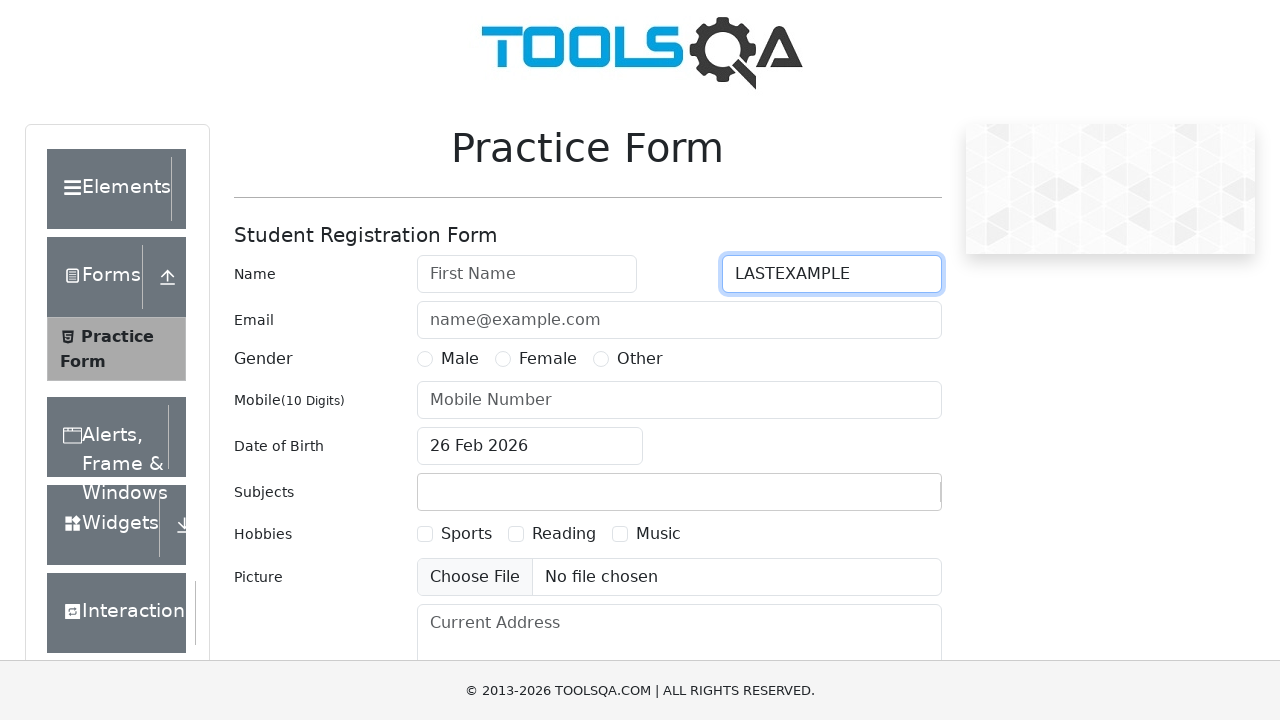

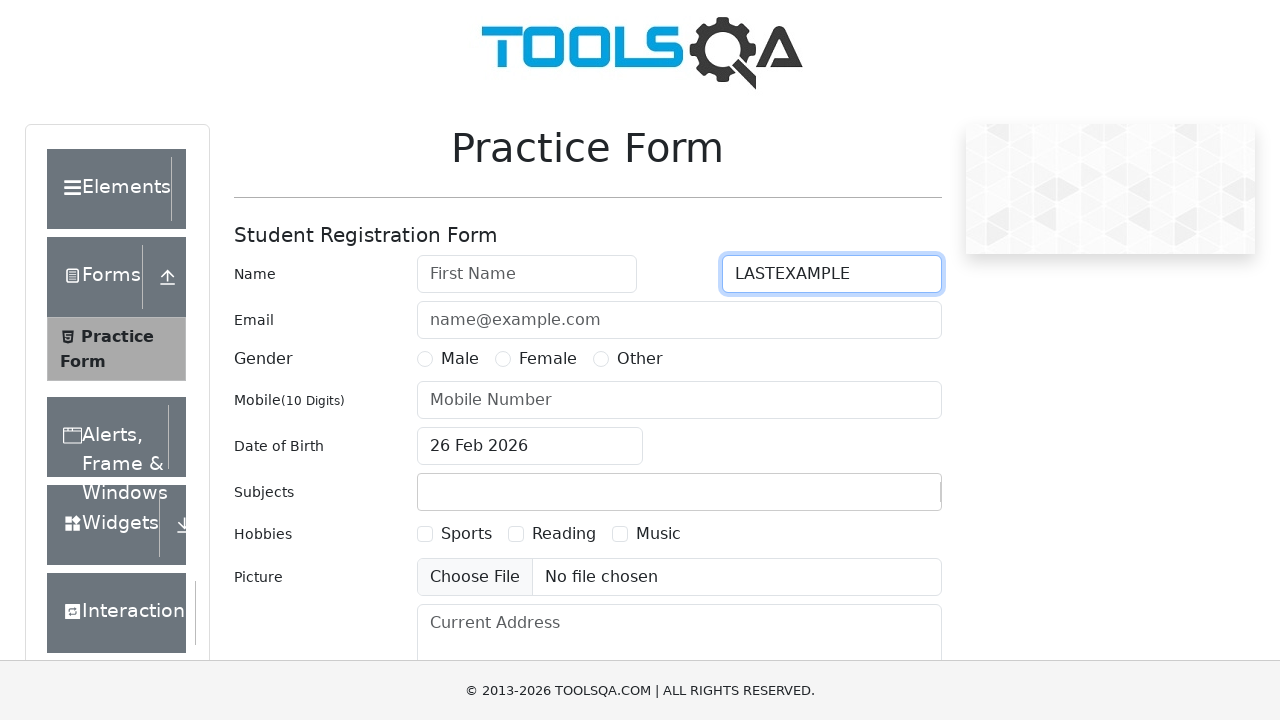